Tests double-click functionality on the jQuery dblclick demo page by switching to an iframe, scrolling to an element, double-clicking it, and verifying the element is displayed after the interaction.

Starting URL: http://api.jquery.com/dblclick/

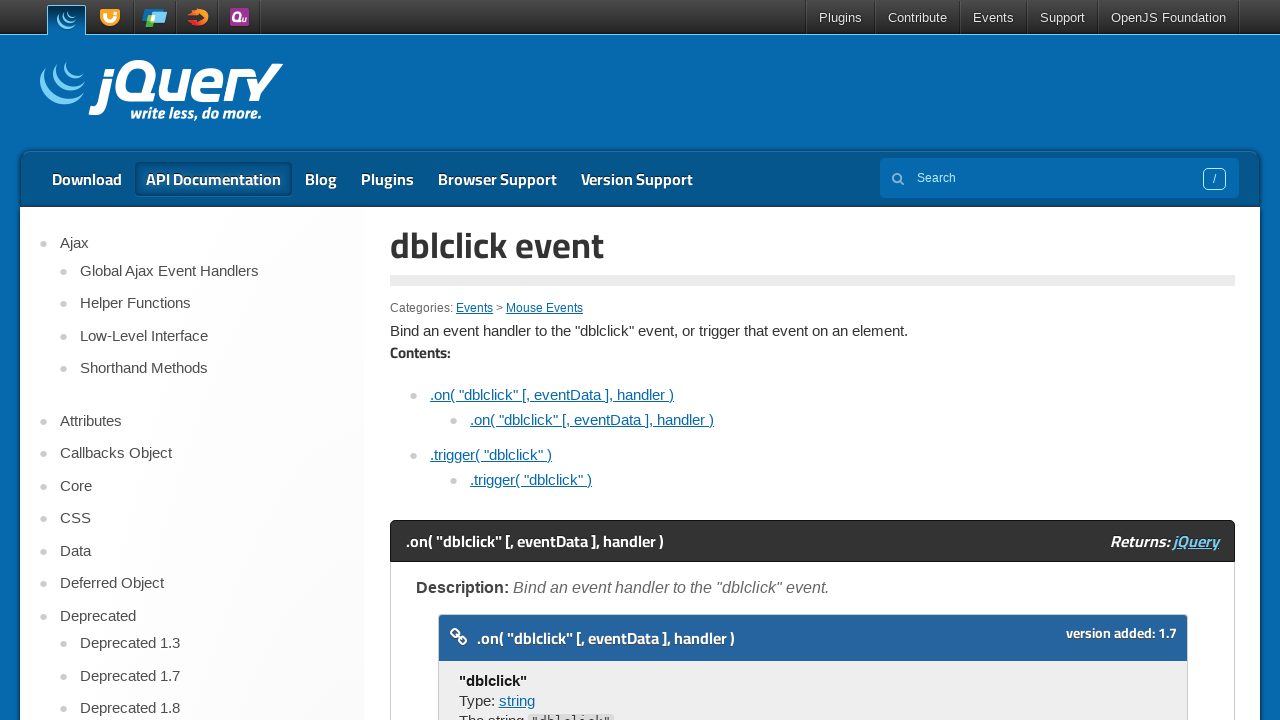

Located the first iframe on the jQuery dblclick demo page
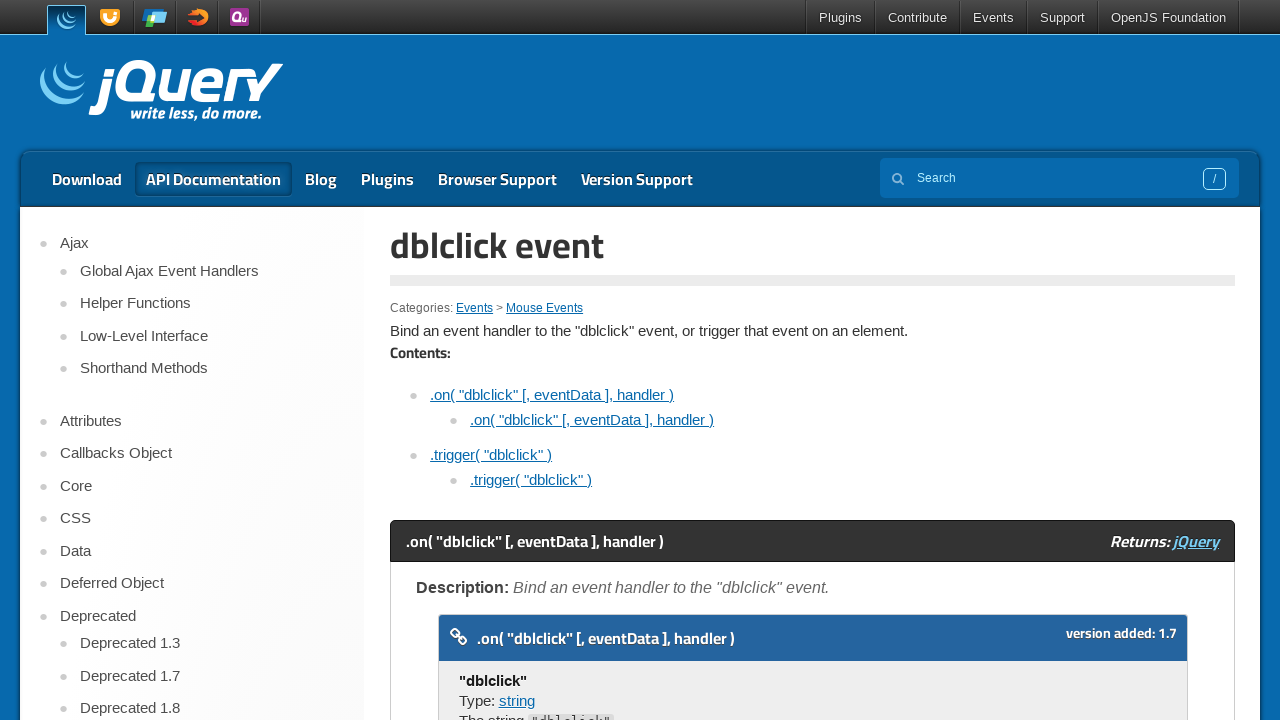

Located the target div element inside the iframe
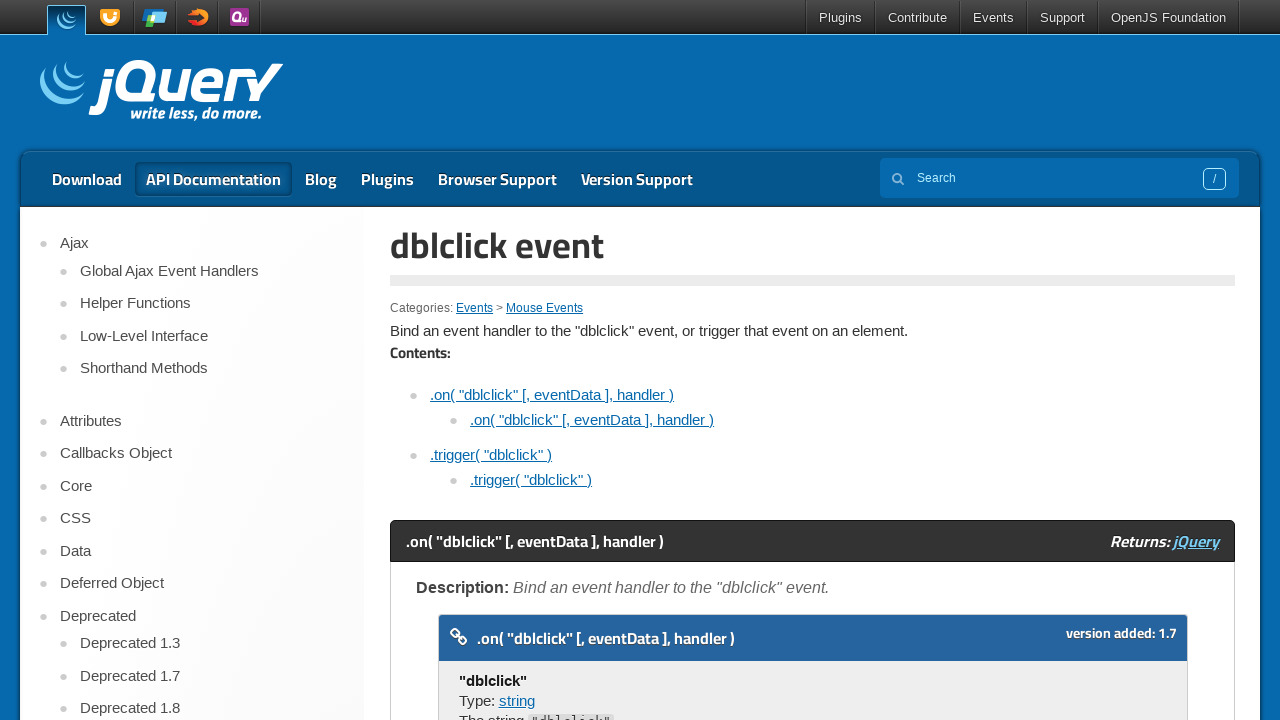

Scrolled the element into view
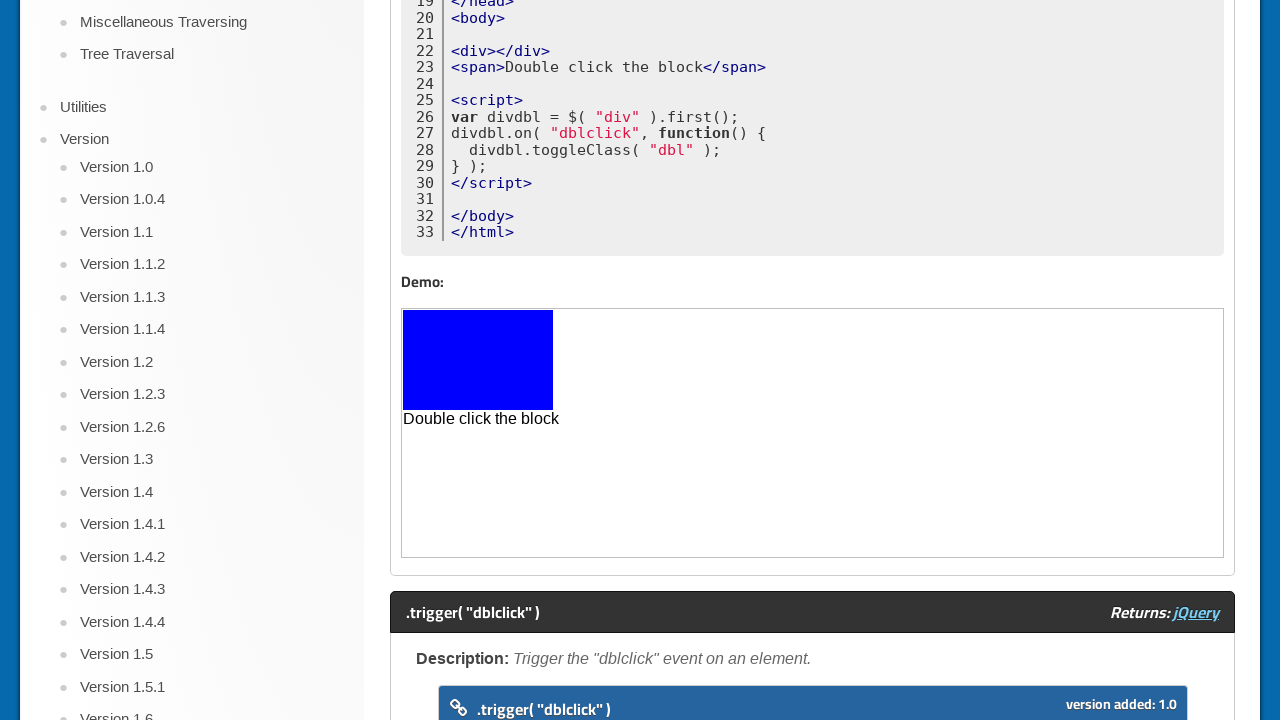

Double-clicked the div element at (478, 360) on iframe >> nth=0 >> internal:control=enter-frame >> html > body > div
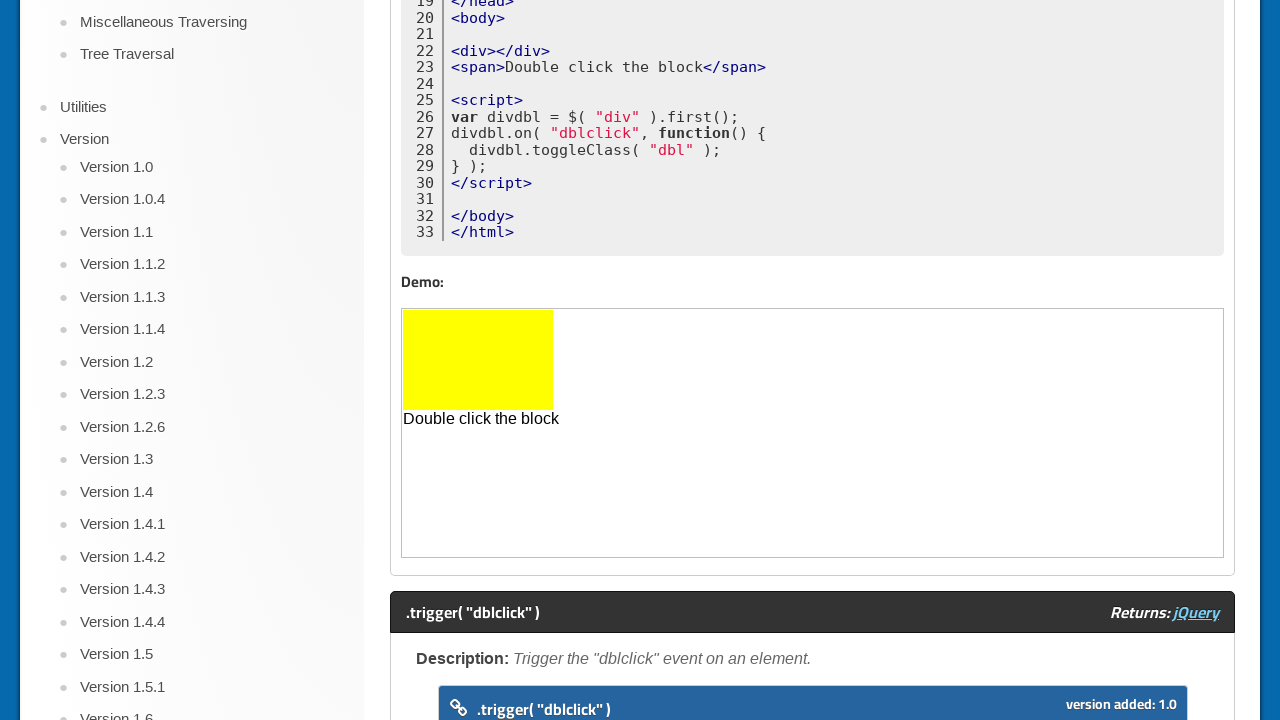

Verified the element is visible after double-click interaction
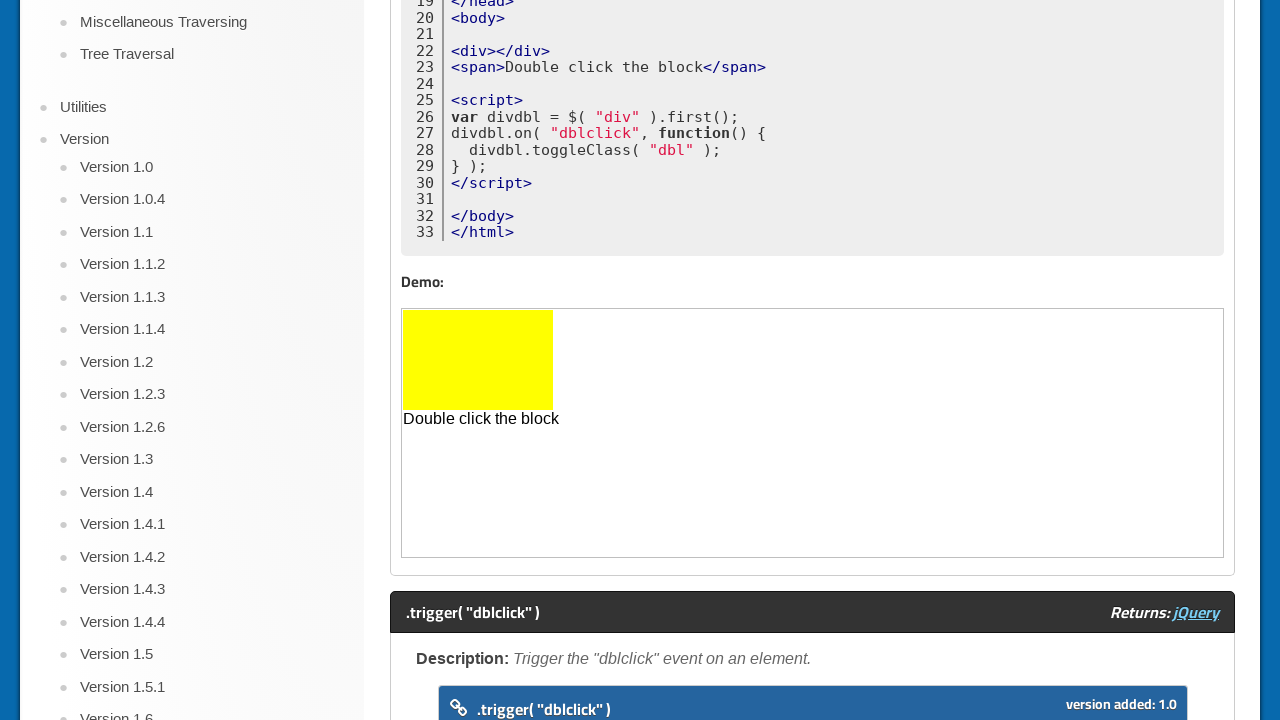

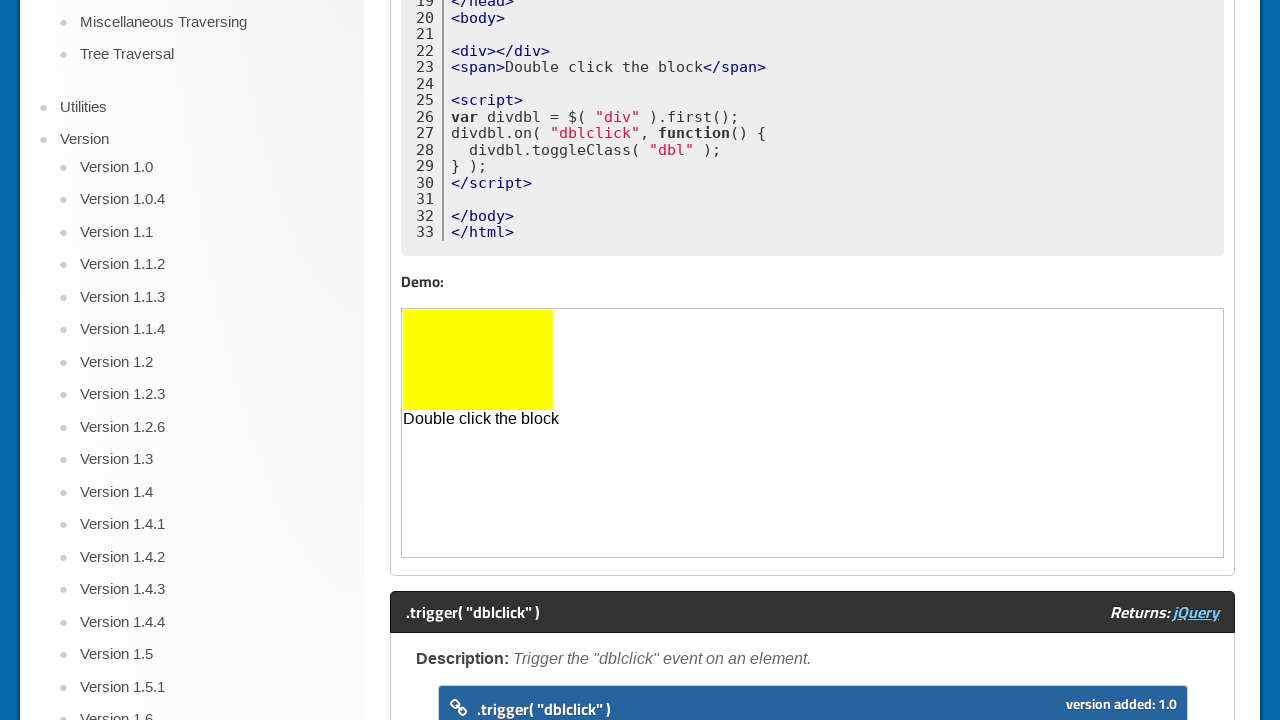